Tests a valid registration form submission by filling all required fields and verifying successful registration message appears

Starting URL: http://suninjuly.github.io/registration1.html

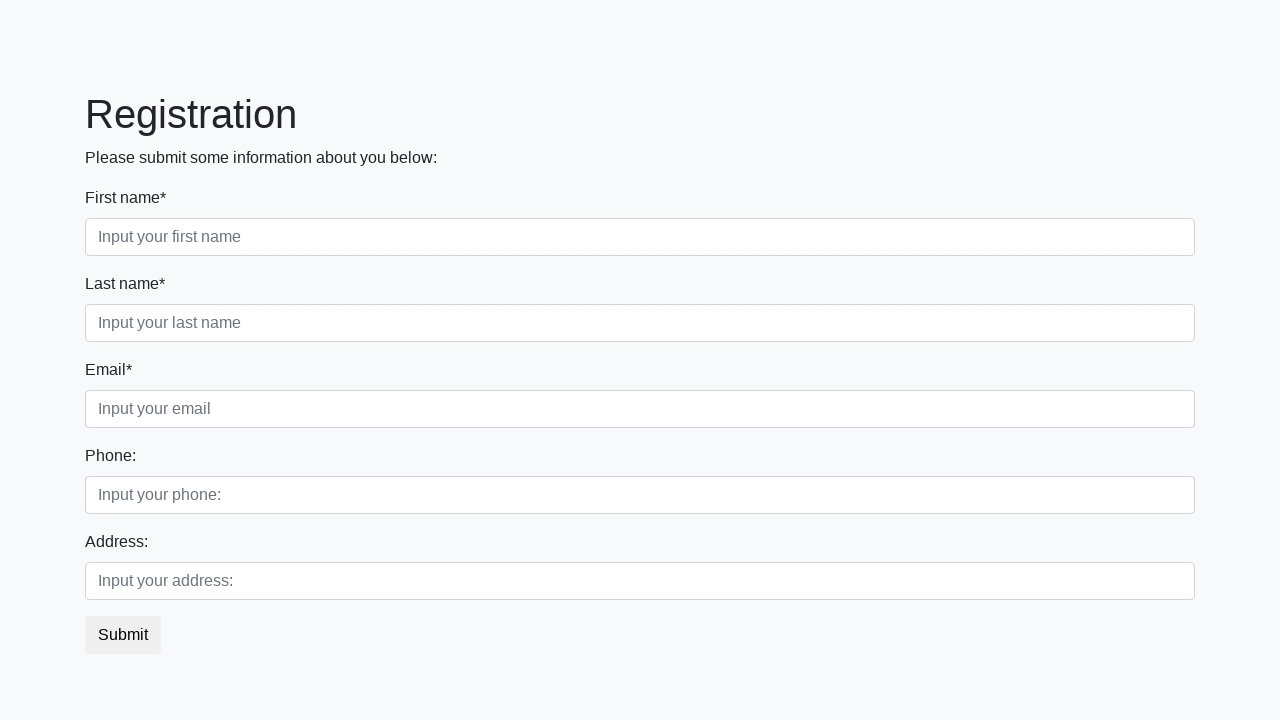

Filled first name field with 'John' on body > div > form > div.first_block > div.form-group.first_class > input
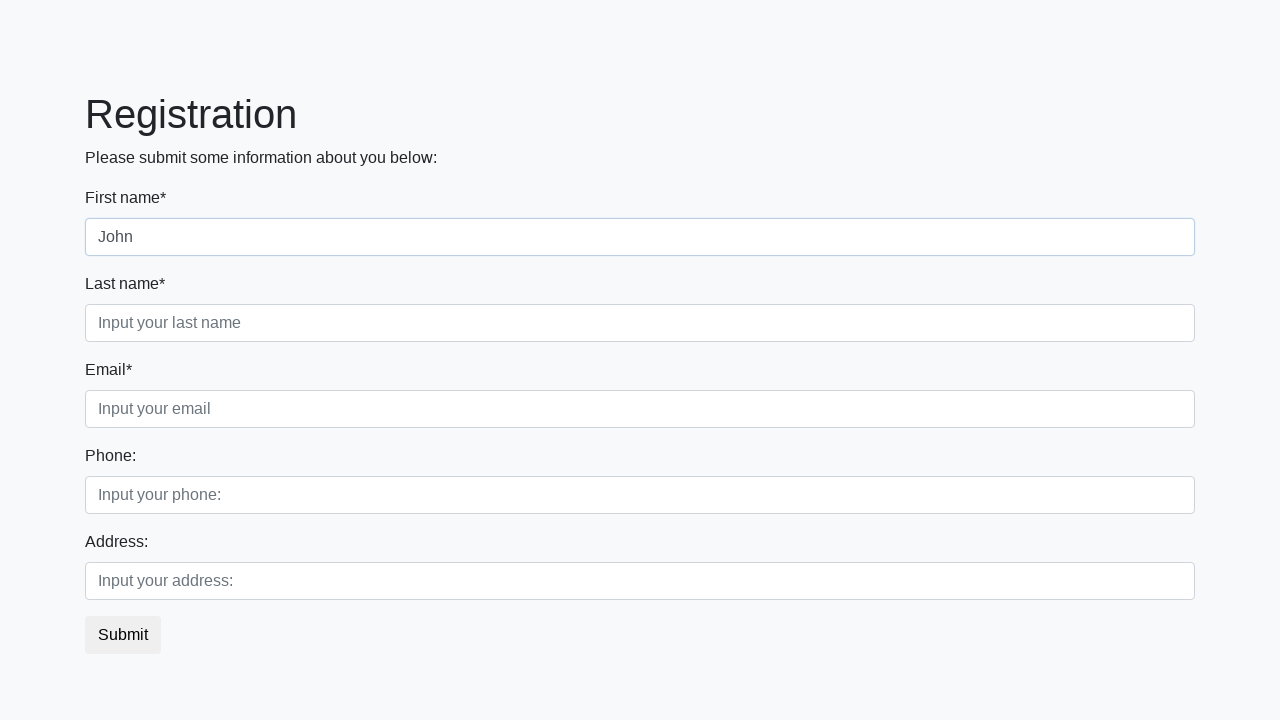

Filled last name field with 'Smith' on body > div > form > div.first_block > div.form-group.second_class > input
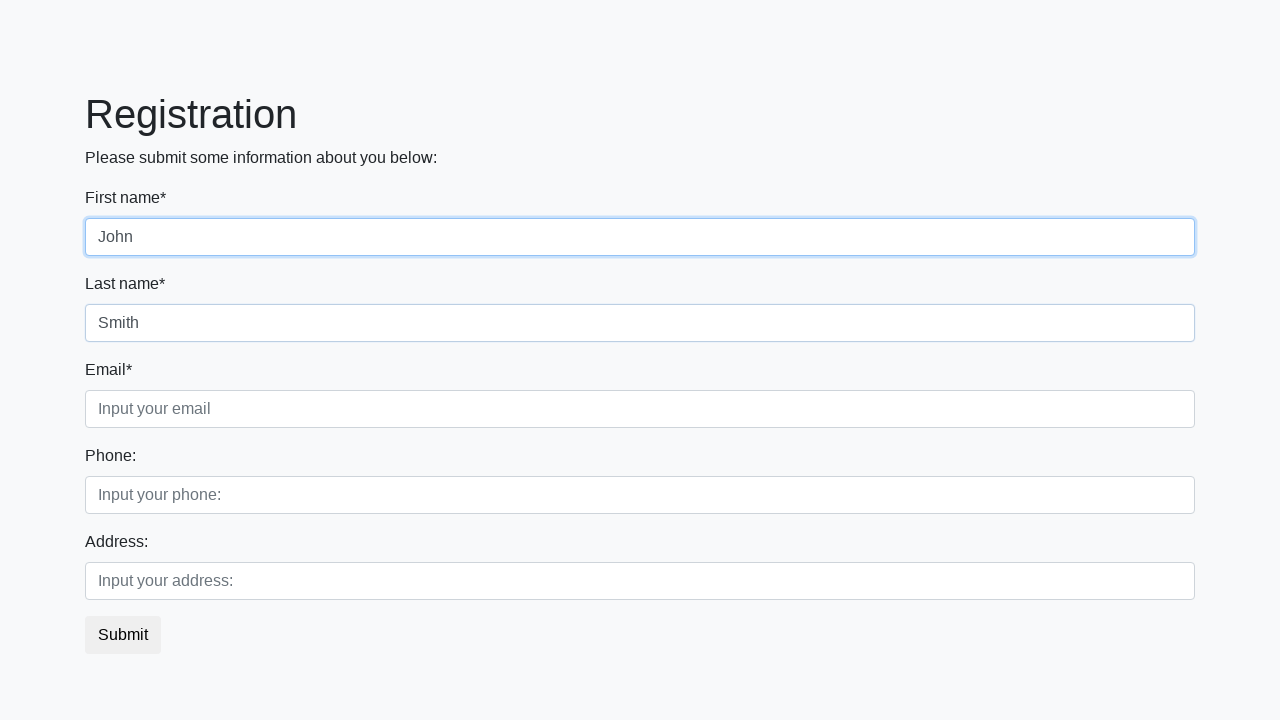

Filled email field with 'john.smith@example.com' on body > div > form > div.first_block > div.form-group.third_class > input
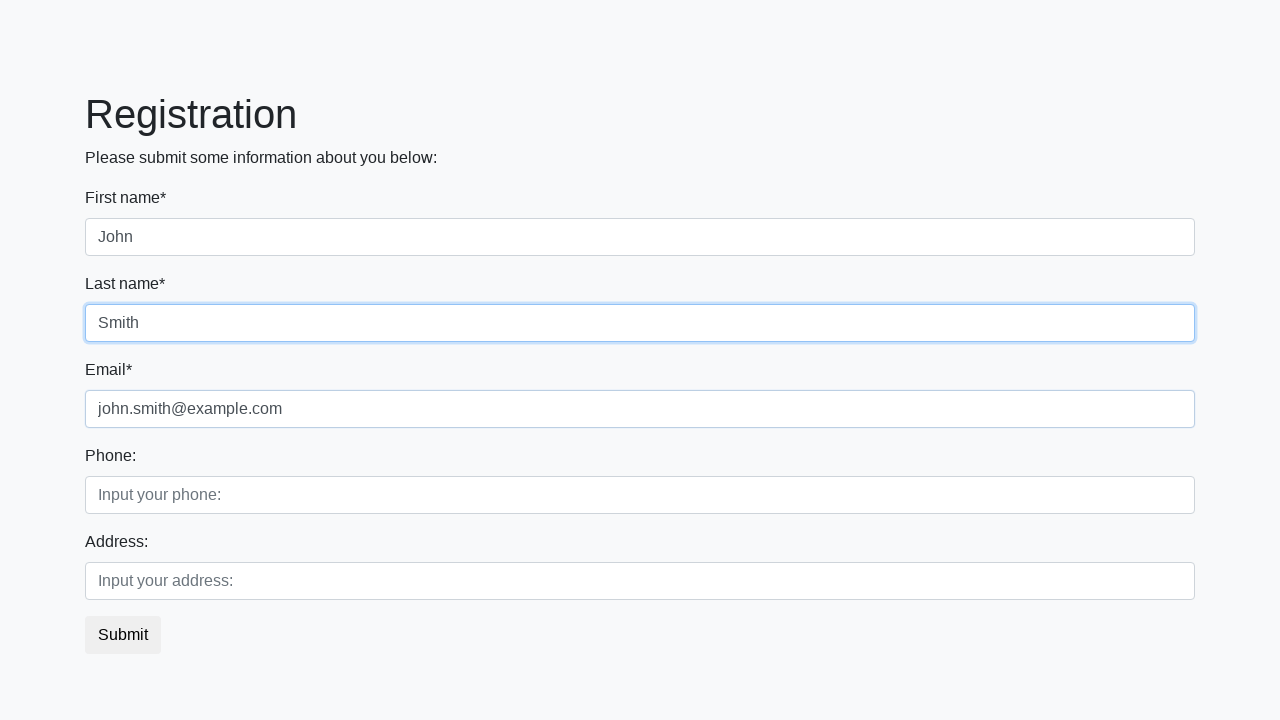

Filled phone field with '1234567890123' on body > div > form > div.second_block > div.form-group.first_class > input
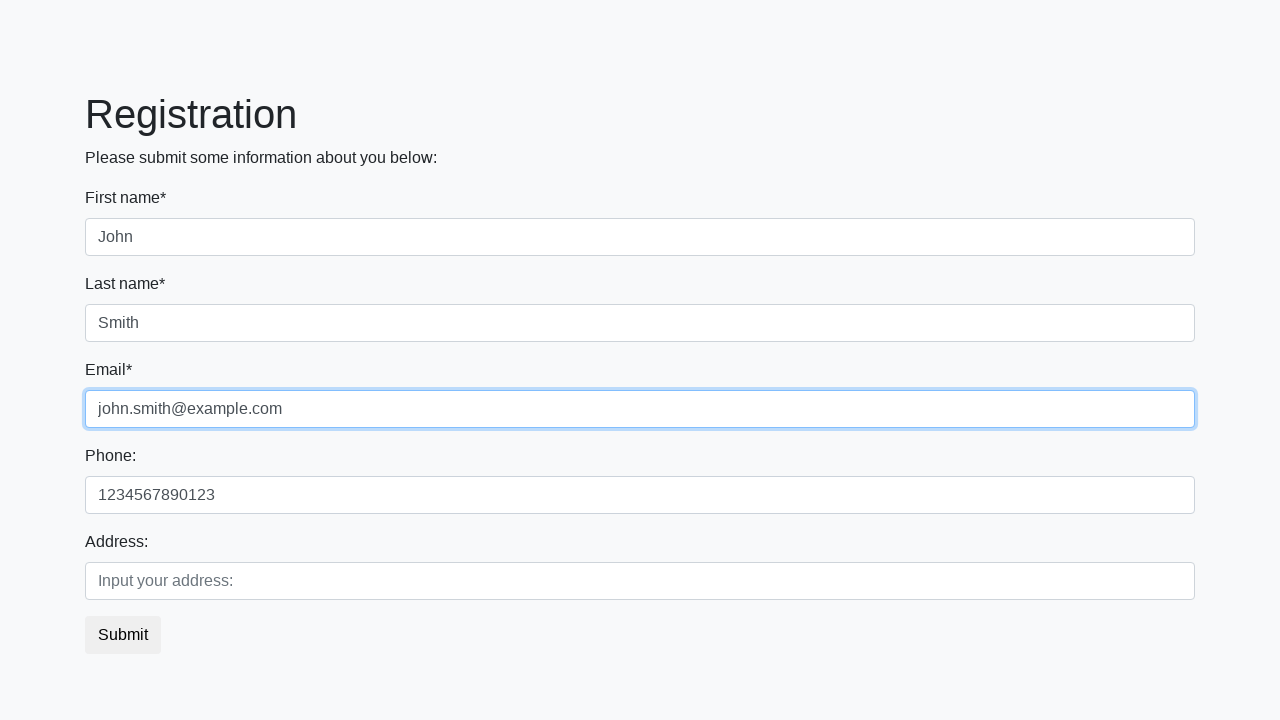

Filled address field with '123 Main Street' on body > div > form > div.second_block > div.form-group.second_class > input
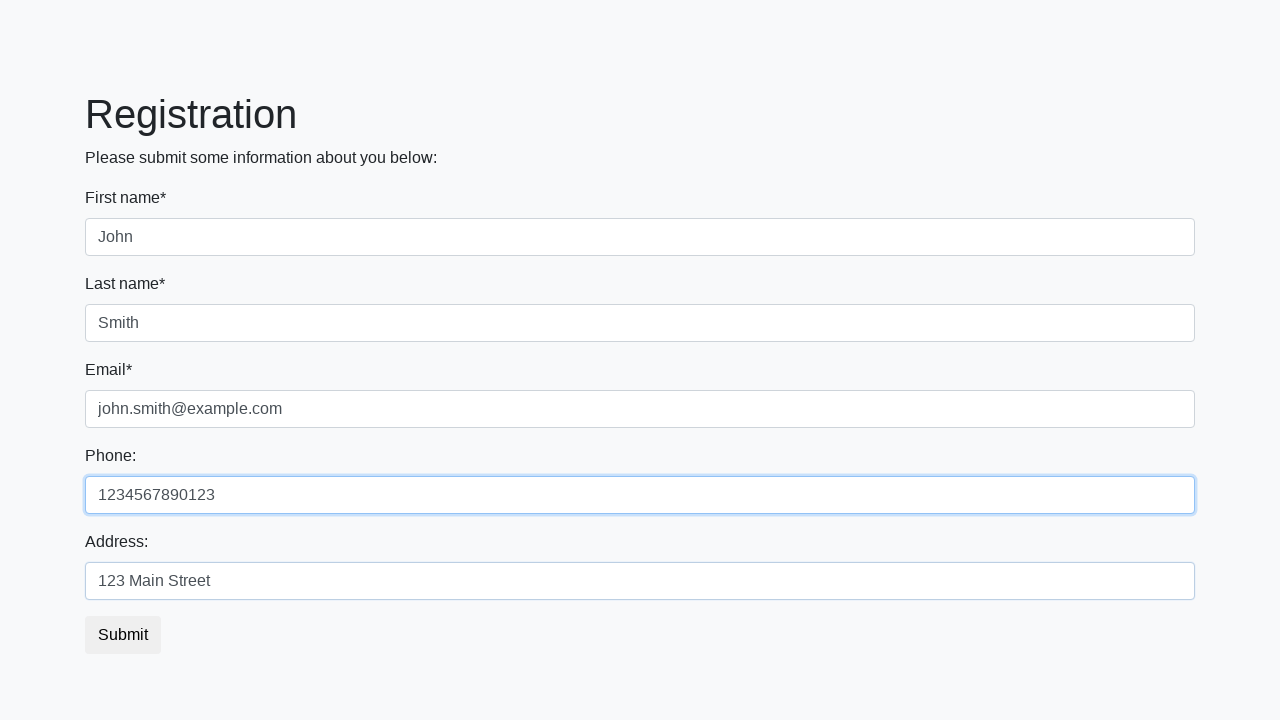

Clicked submit button to submit registration form at (123, 635) on button.btn
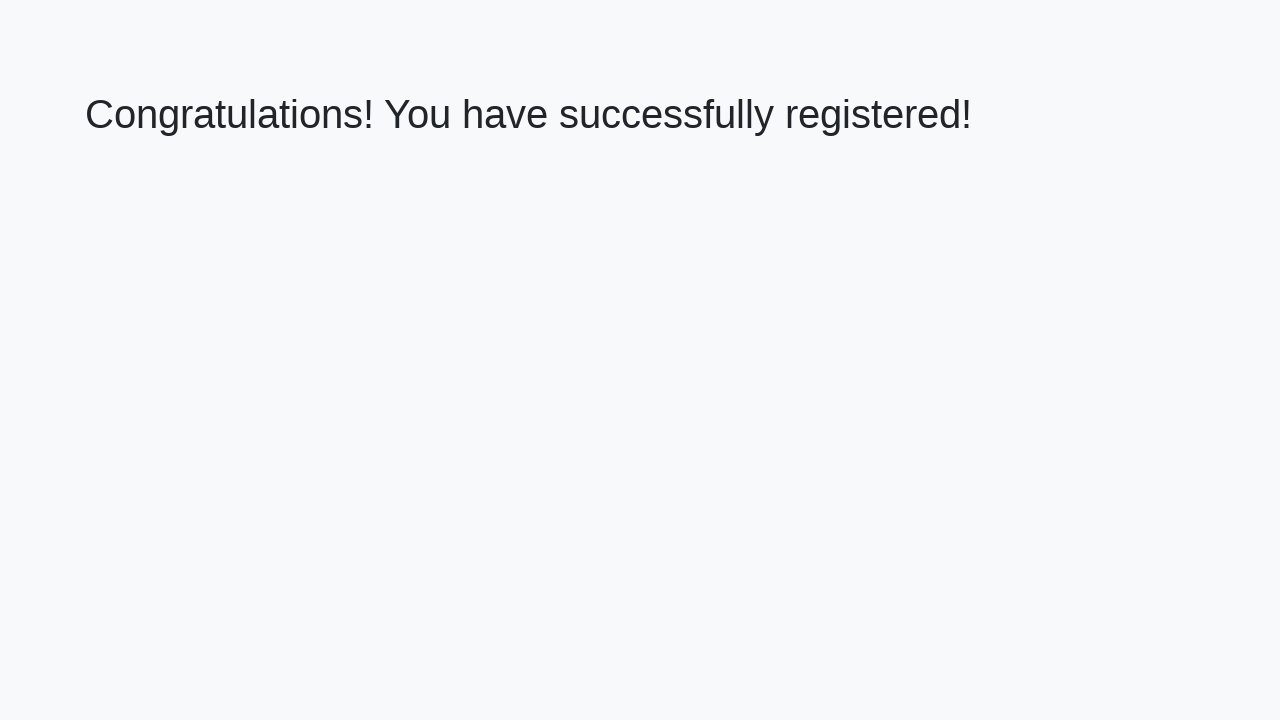

Success message appeared - registration completed successfully
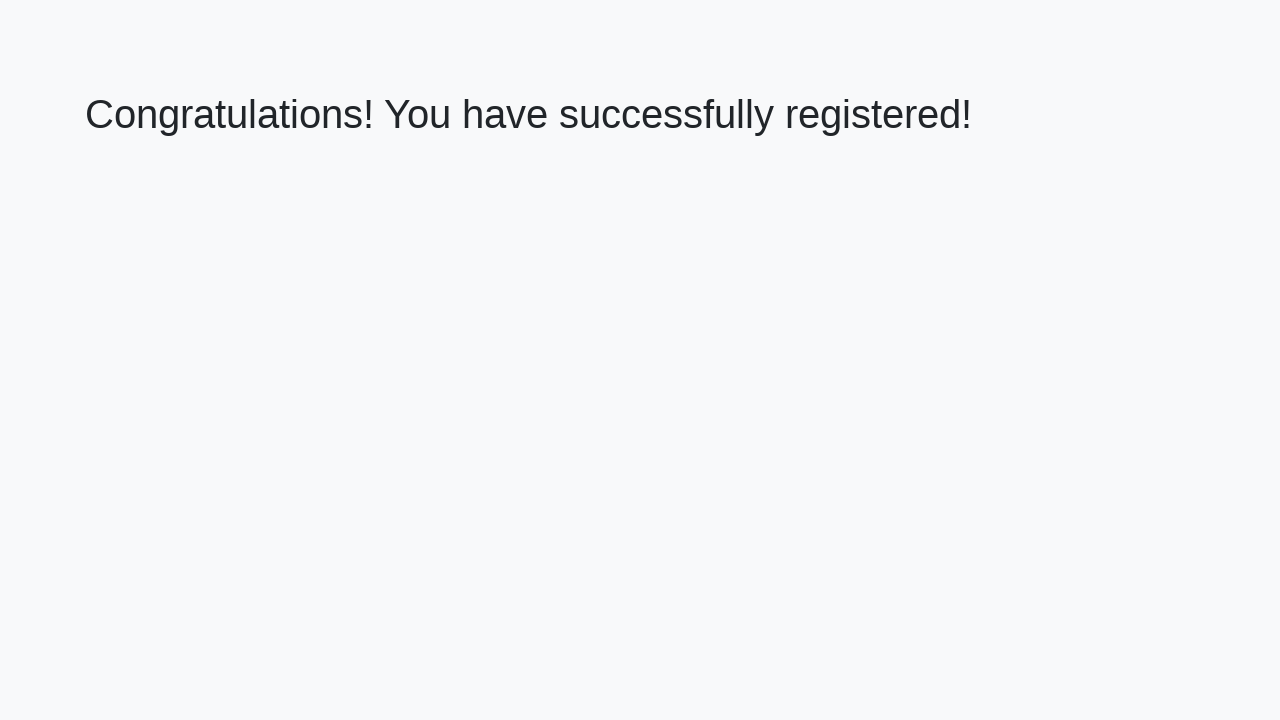

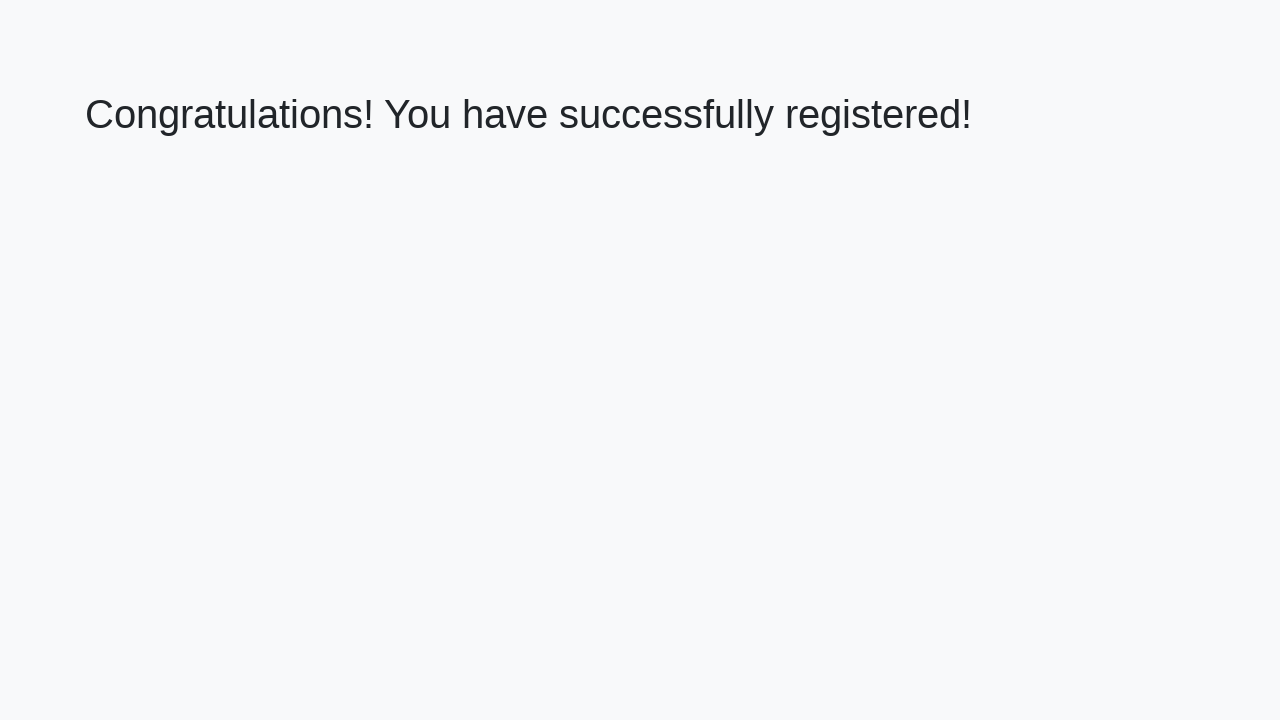